Tests multi-select dropdown functionality by selecting multiple options, deselecting one option, and verifying the selected options

Starting URL: http://automationbykrishna.com

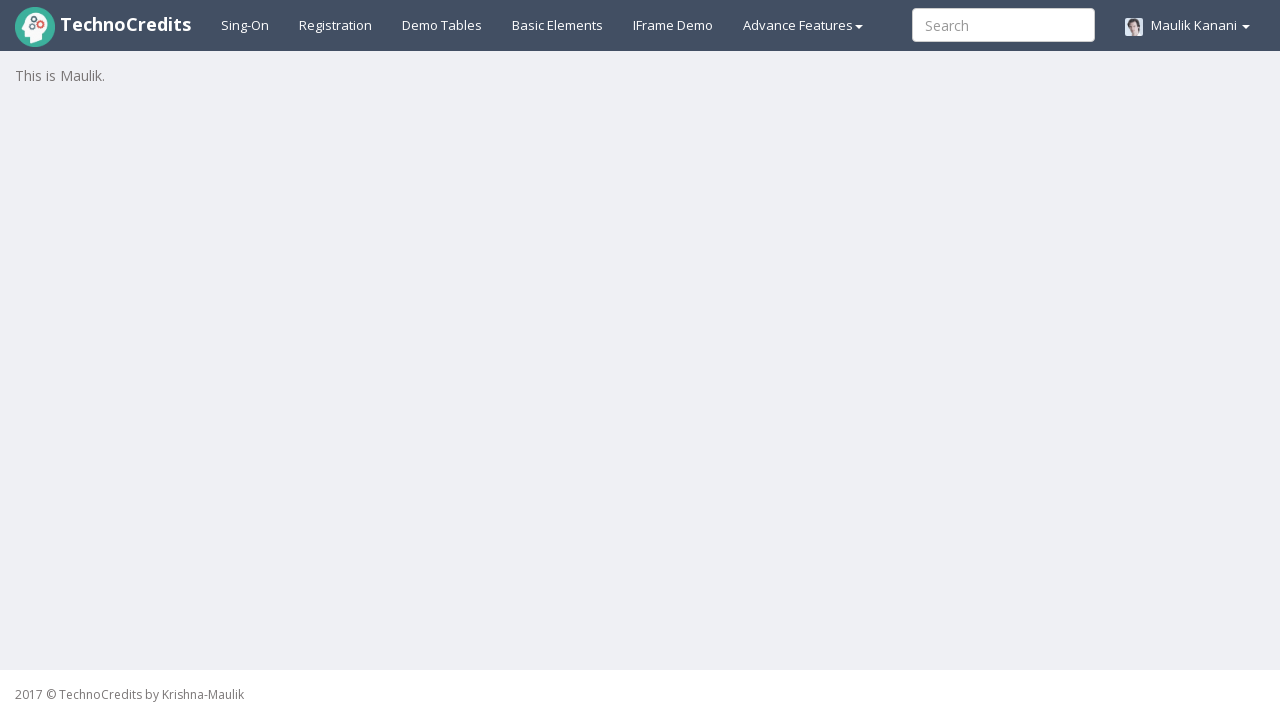

Clicked on Basic elements section link at (558, 25) on xpath=//a[@id='basicelements']
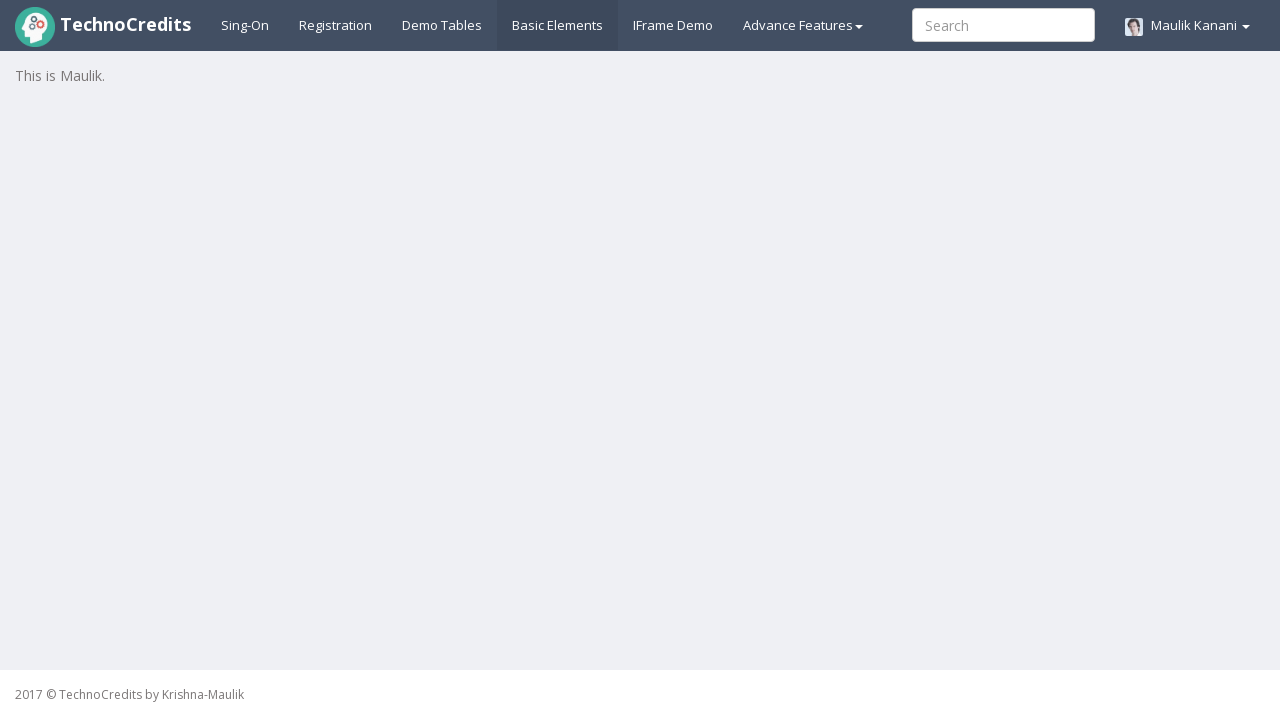

Waited for page to load
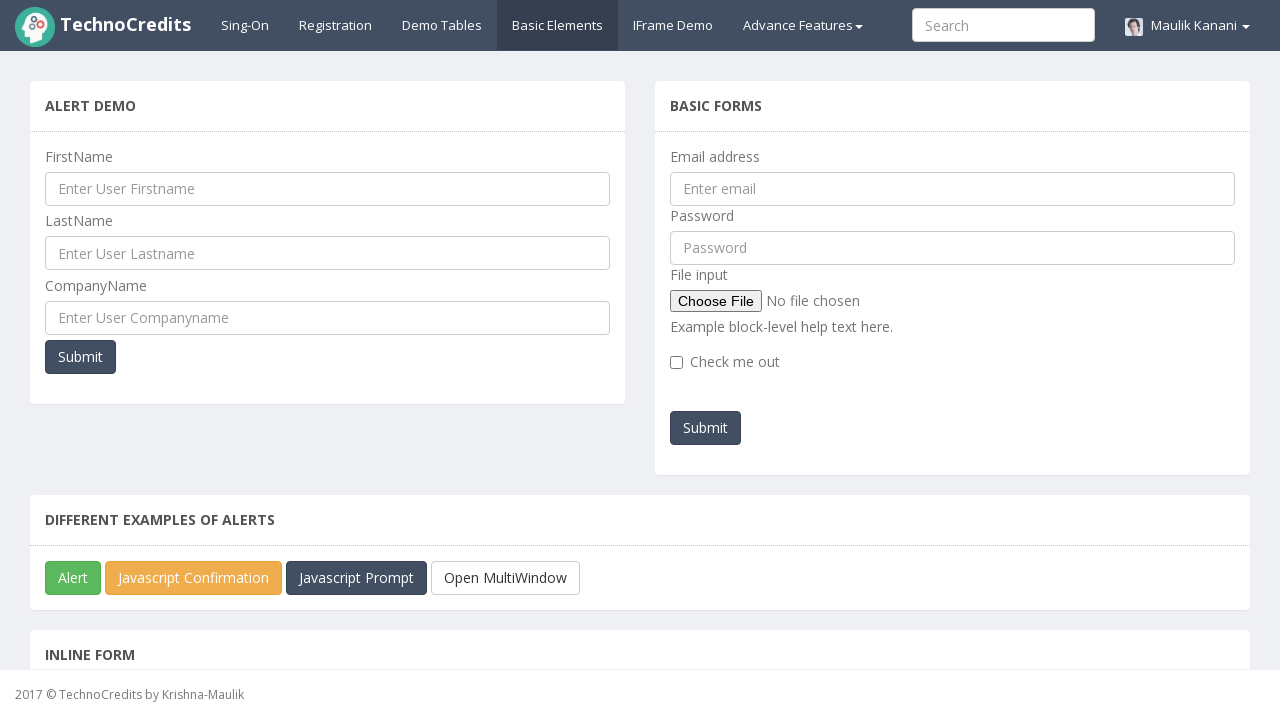

Scrolled multi-select dropdown into view
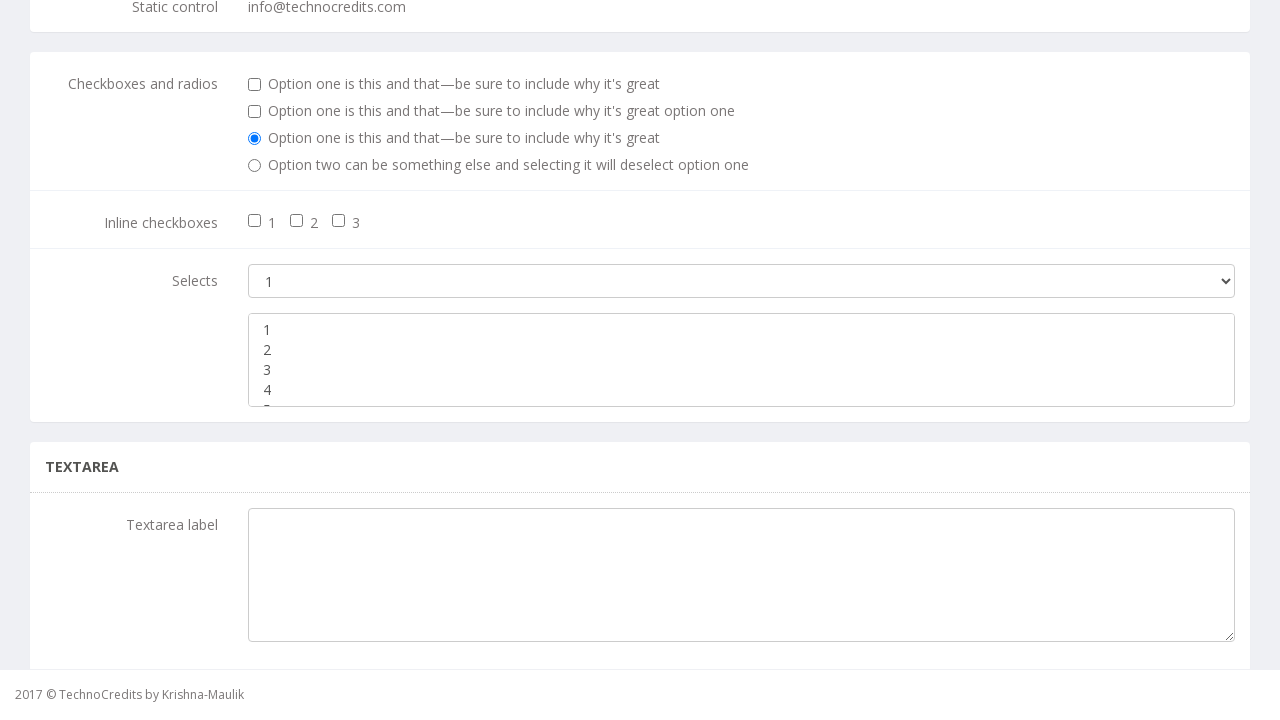

Selected option at index 0 on //select[@class='form-control']
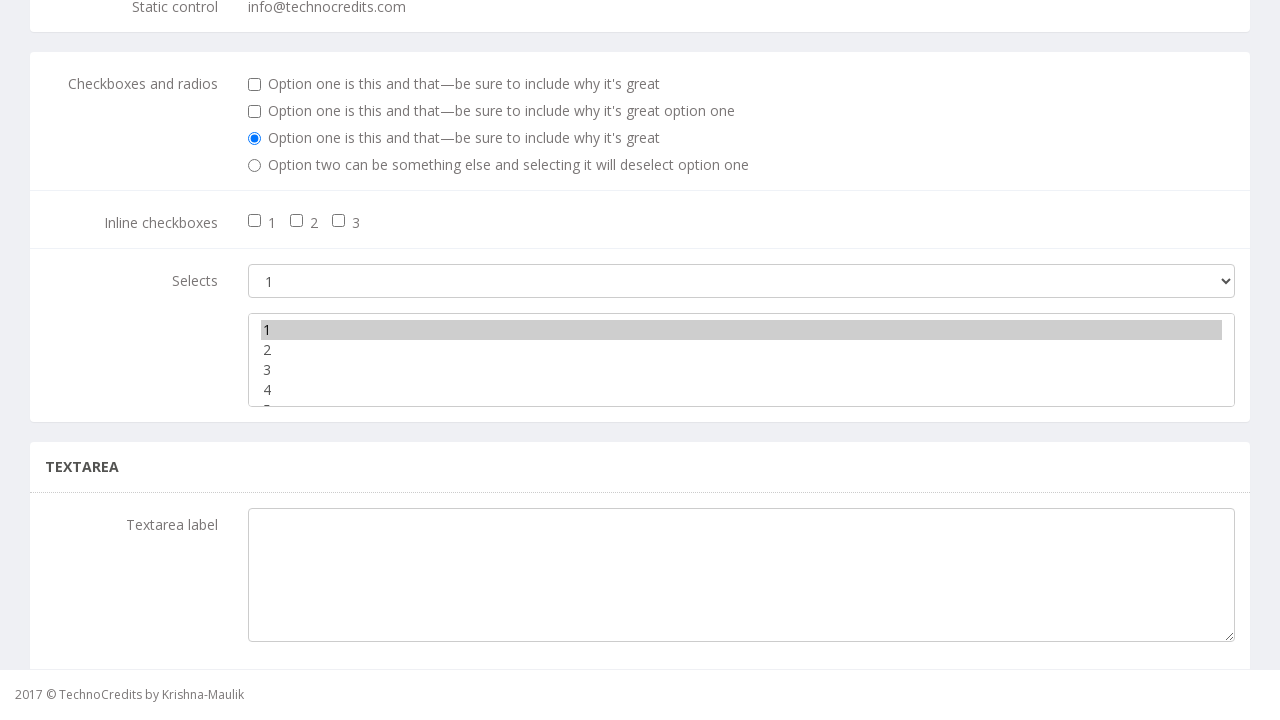

Selected option at index 1 on //select[@class='form-control']
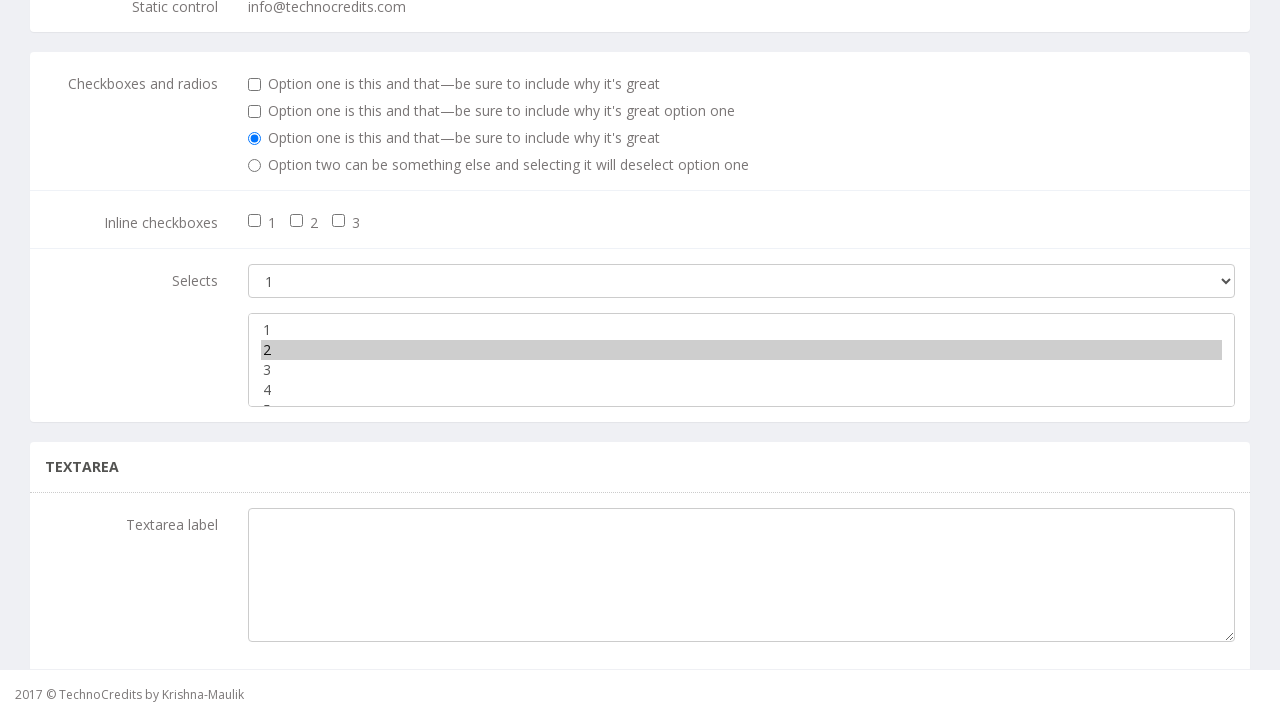

Selected option at index 2 on //select[@class='form-control']
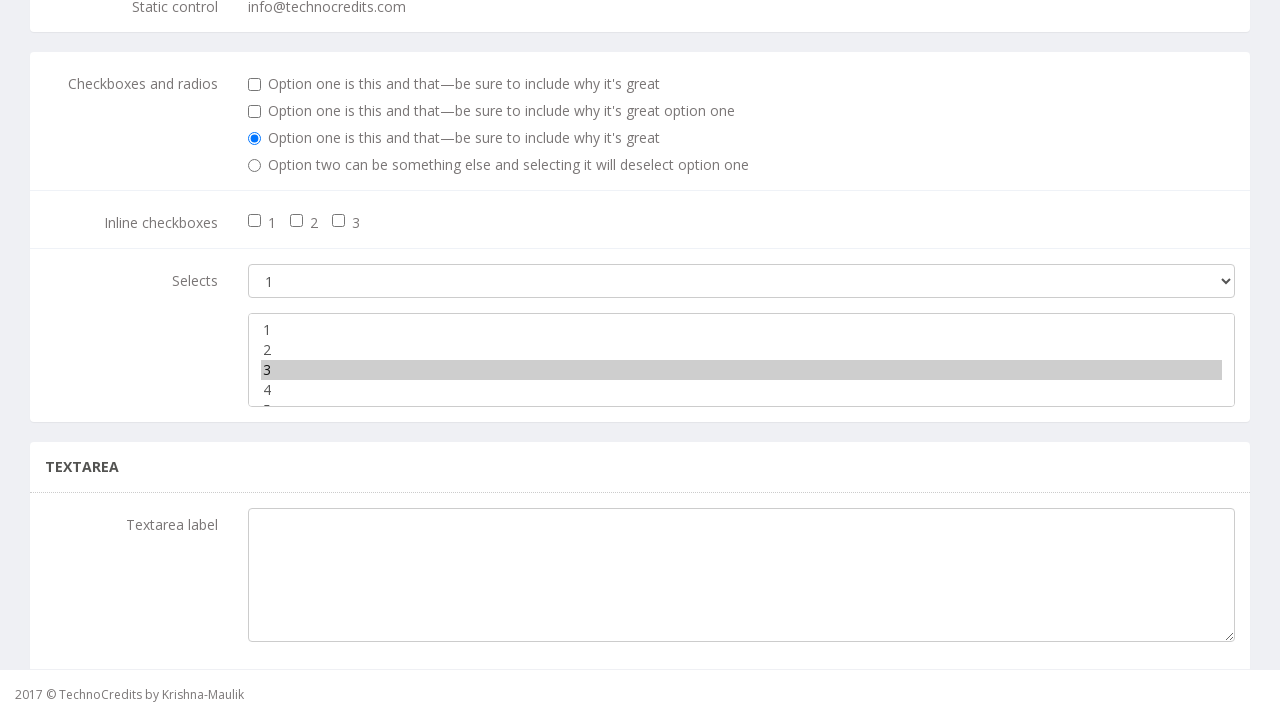

Selected option at index 3 on //select[@class='form-control']
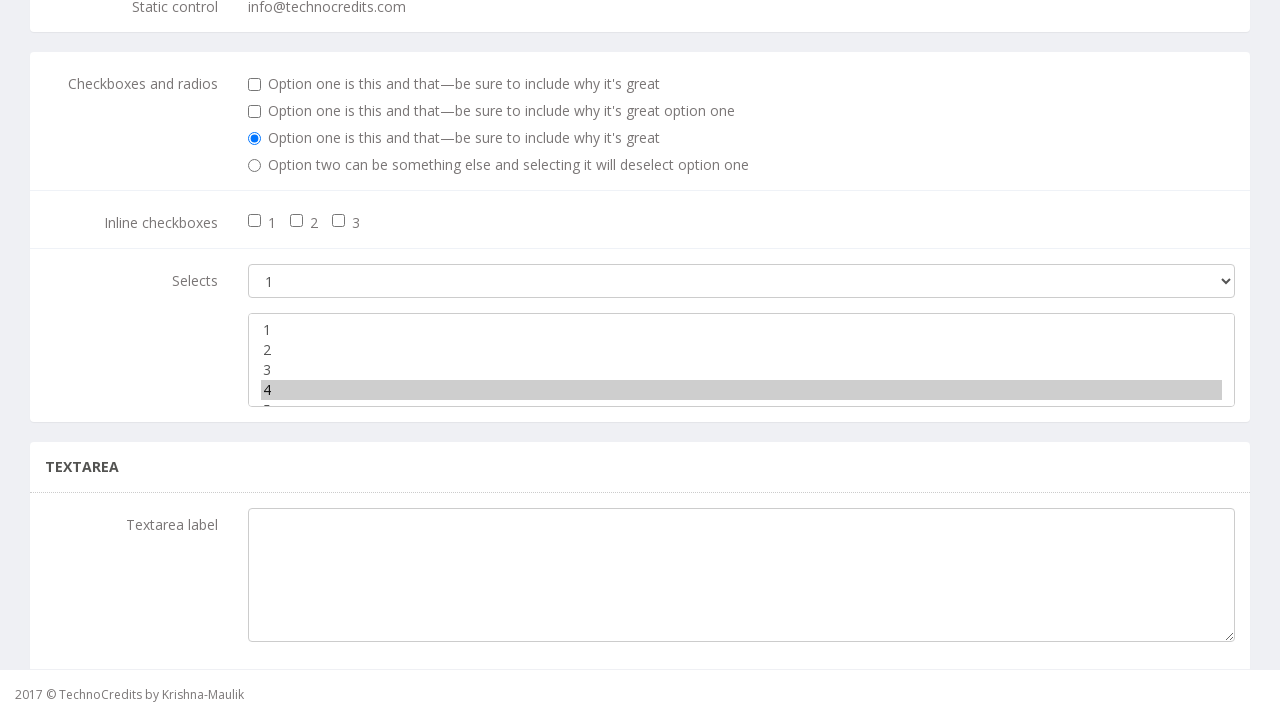

Selected option at index 4 on //select[@class='form-control']
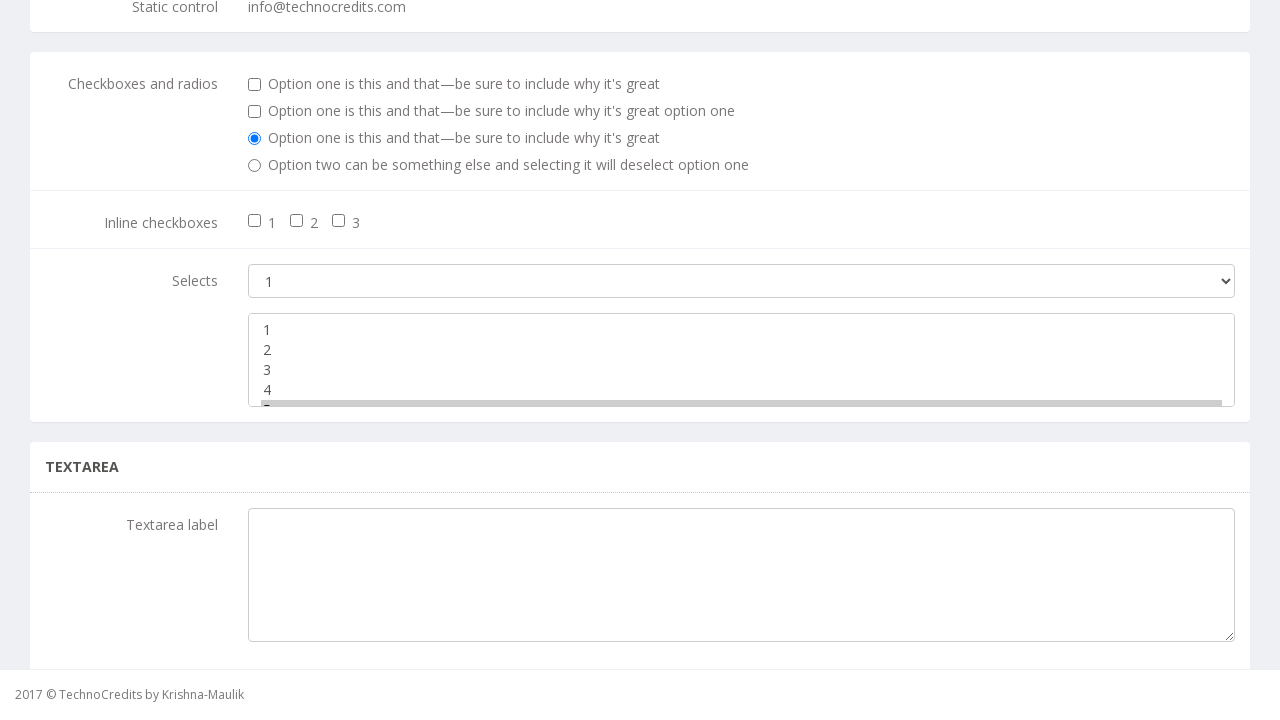

Waited after selecting all options
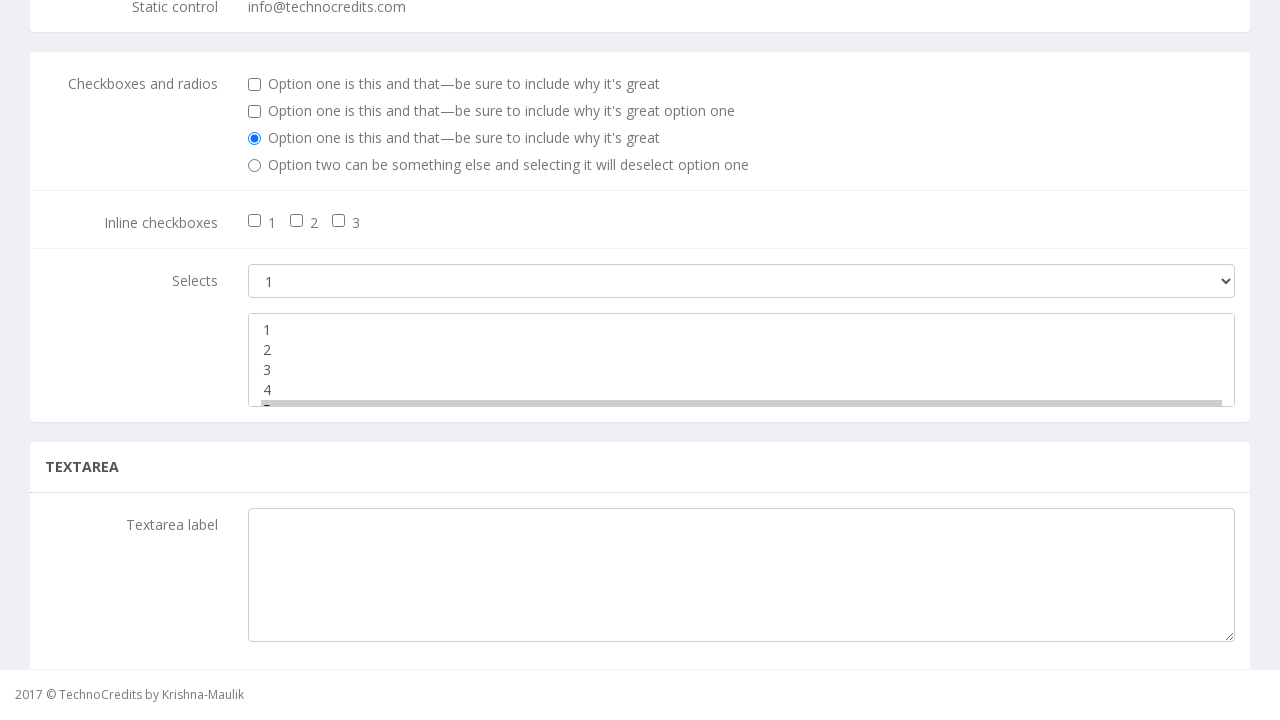

Cleared all selections from multi-select dropdown on //select[@class='form-control']
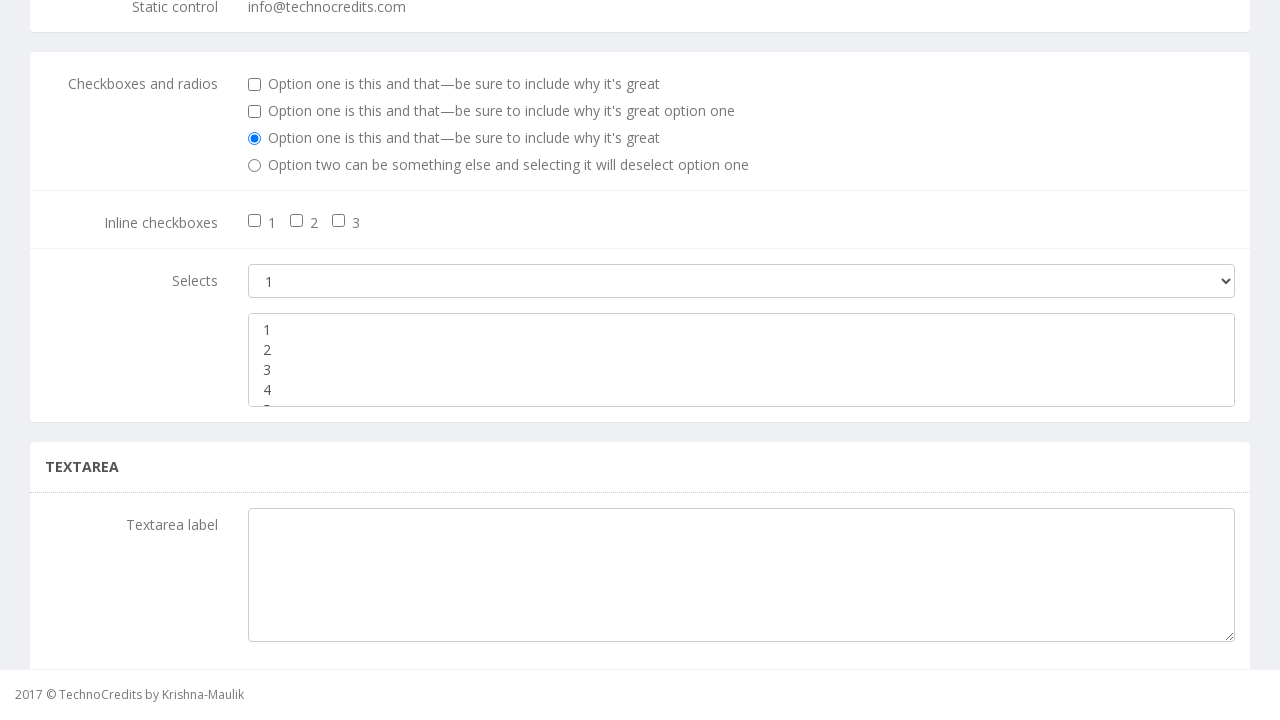

Re-selected option at index 0 on //select[@class='form-control']
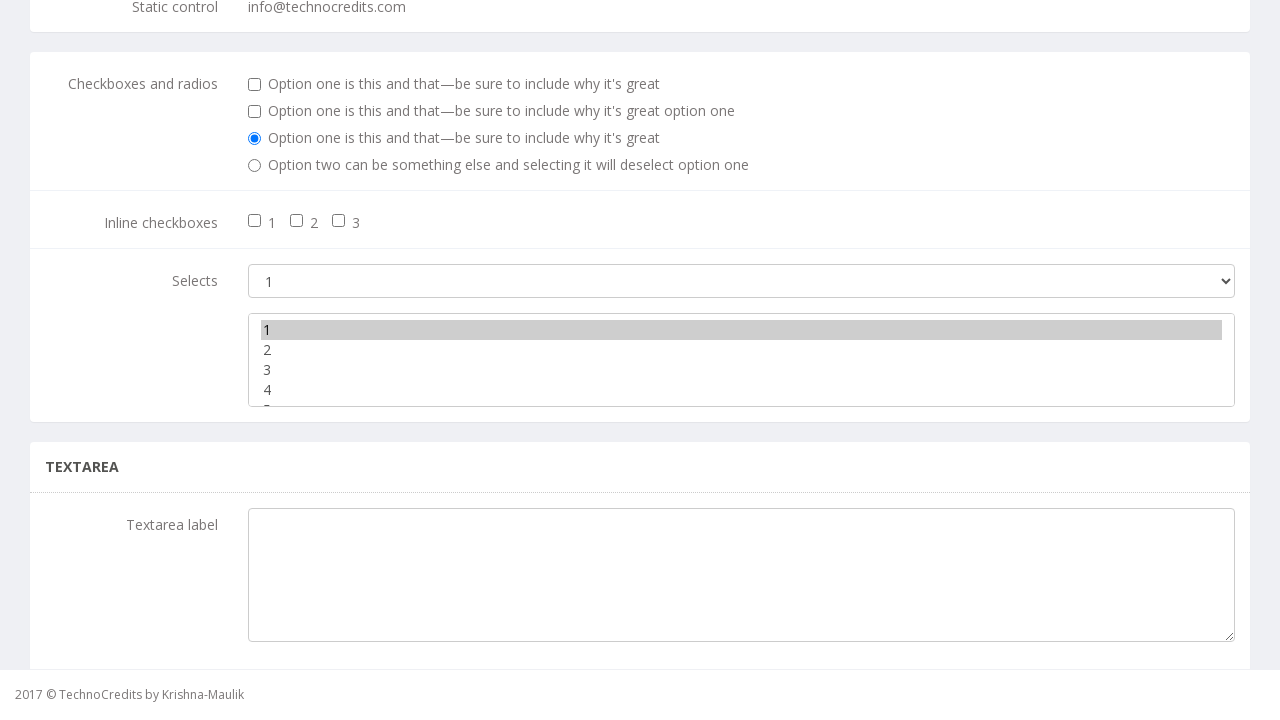

Re-selected option at index 1 on //select[@class='form-control']
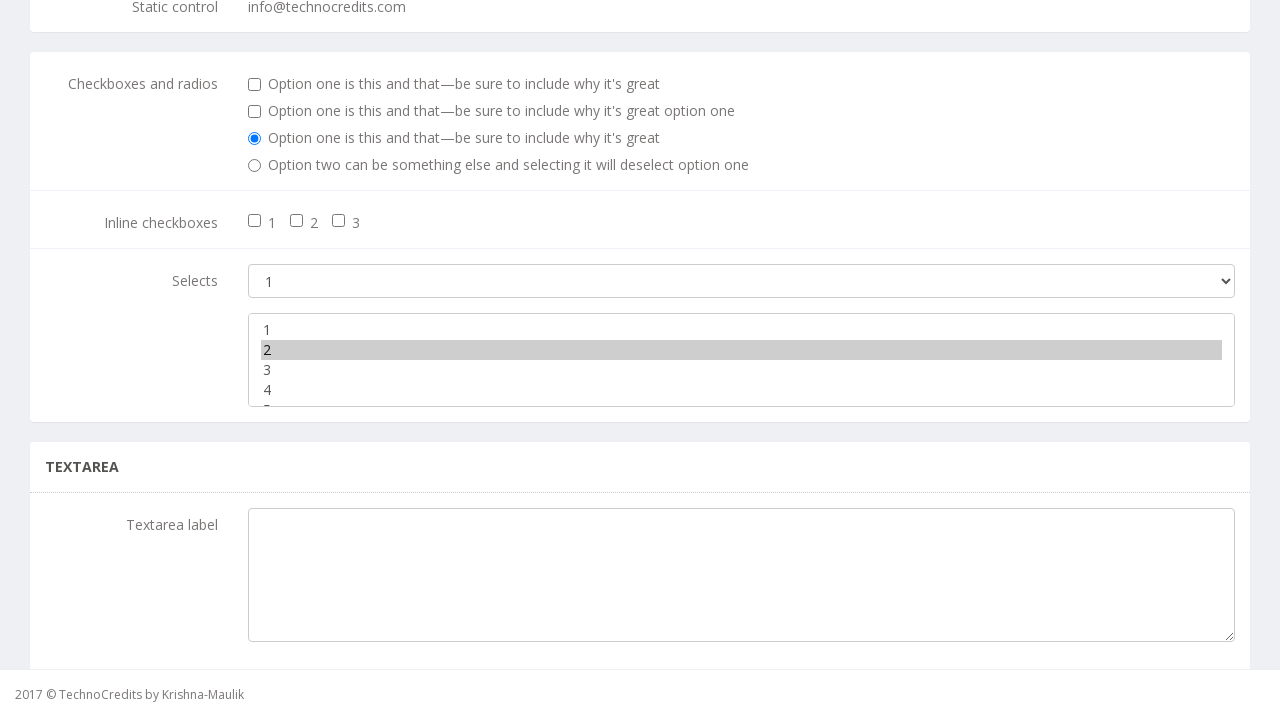

Re-selected option at index 3 on //select[@class='form-control']
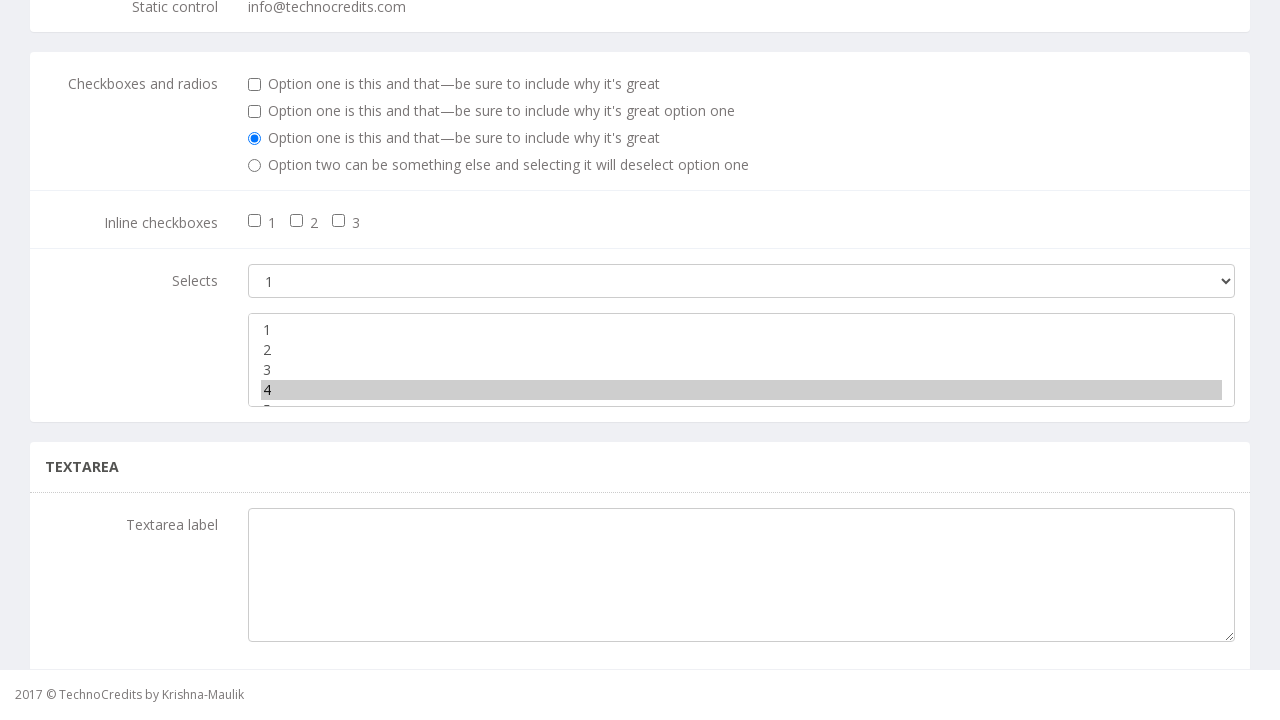

Re-selected option at index 4 on //select[@class='form-control']
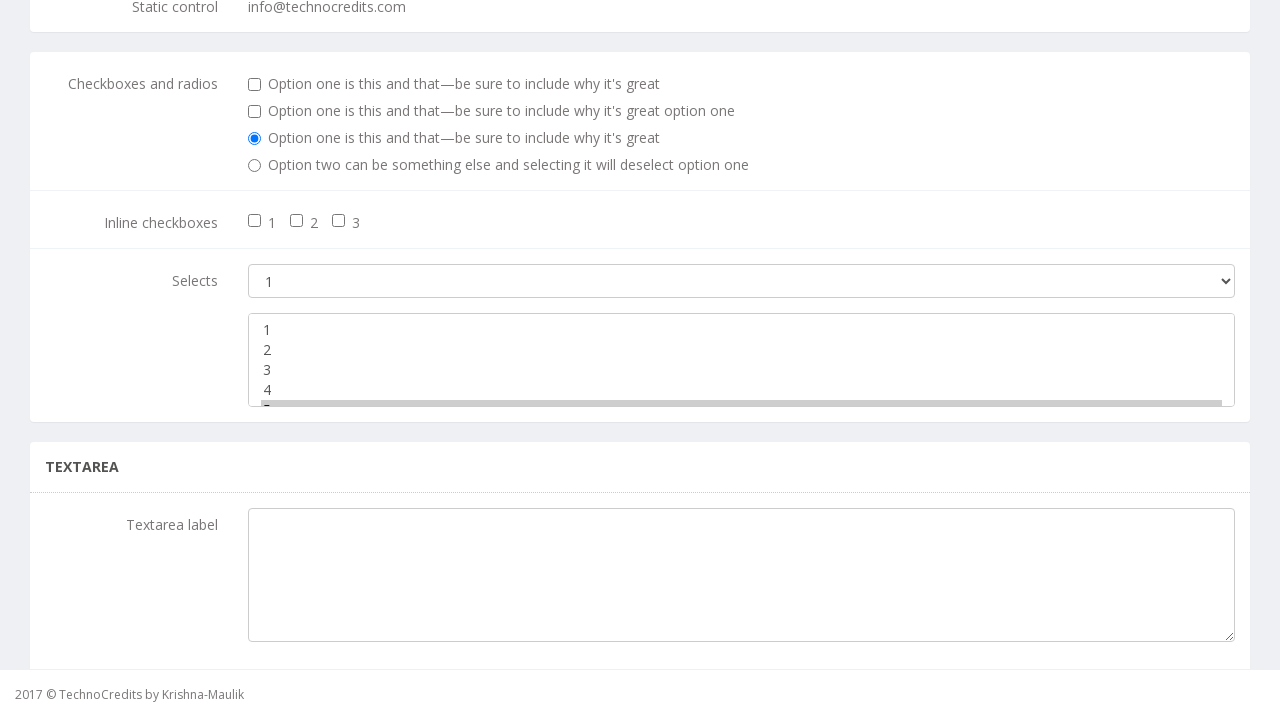

Retrieved all selected option values from multi-select dropdown
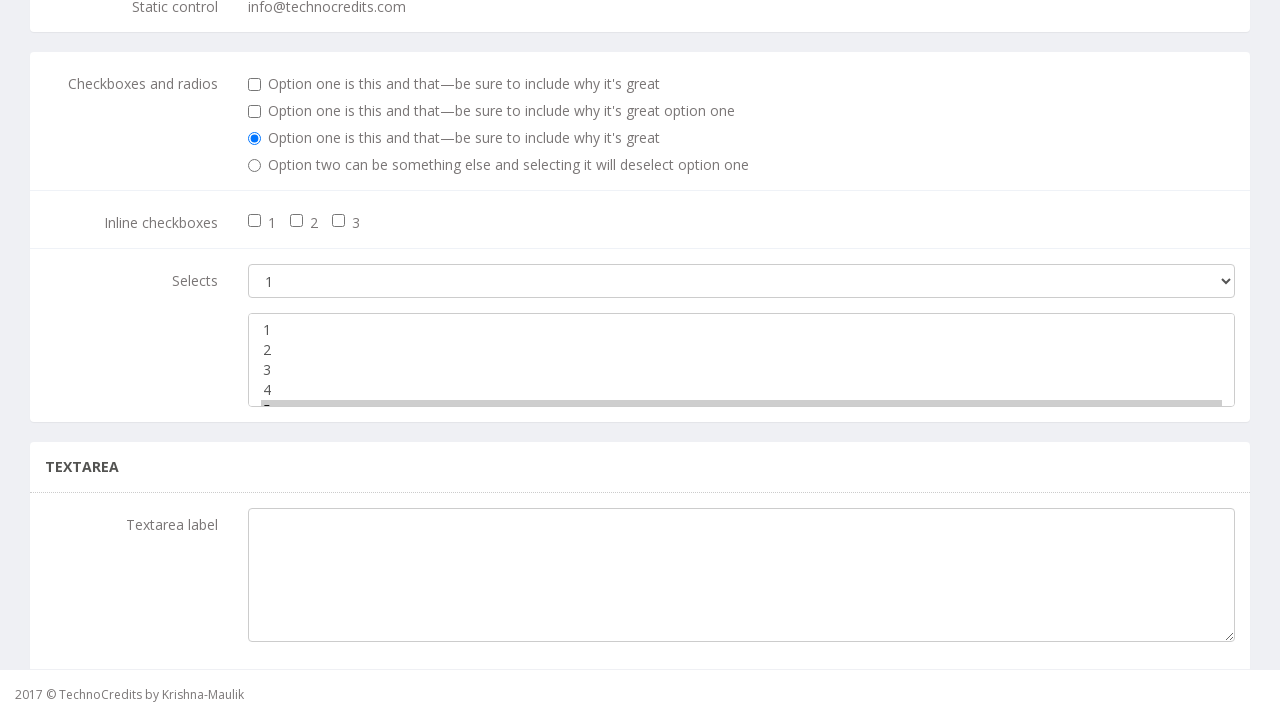

Printed selected option: 5
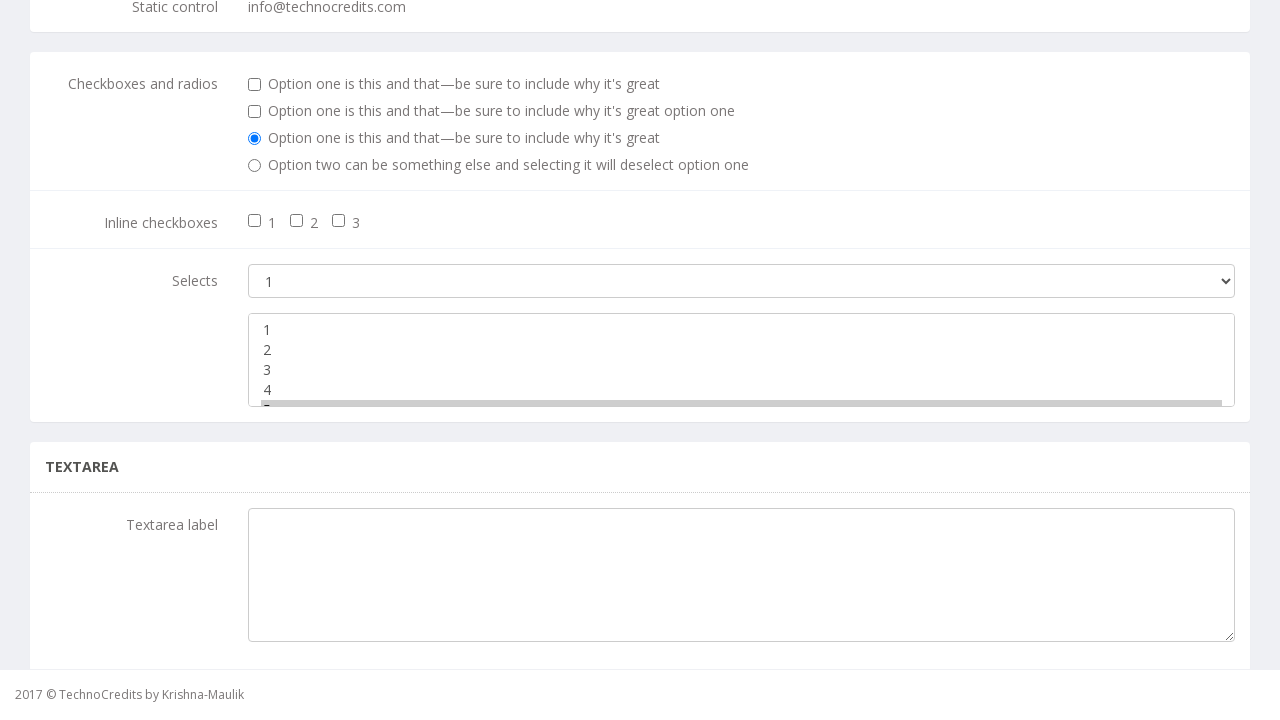

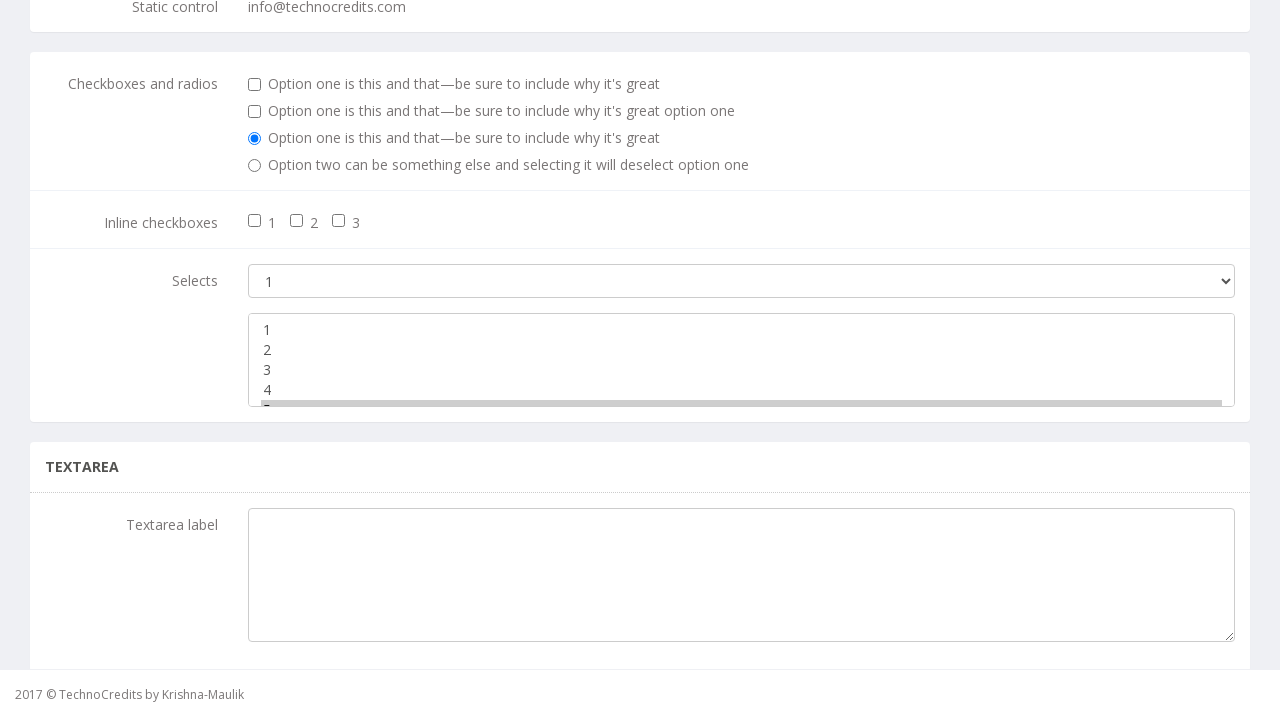